Tests that the fabricante field accepts numeric input by entering numbers

Starting URL: https://carros-crud.vercel.app/

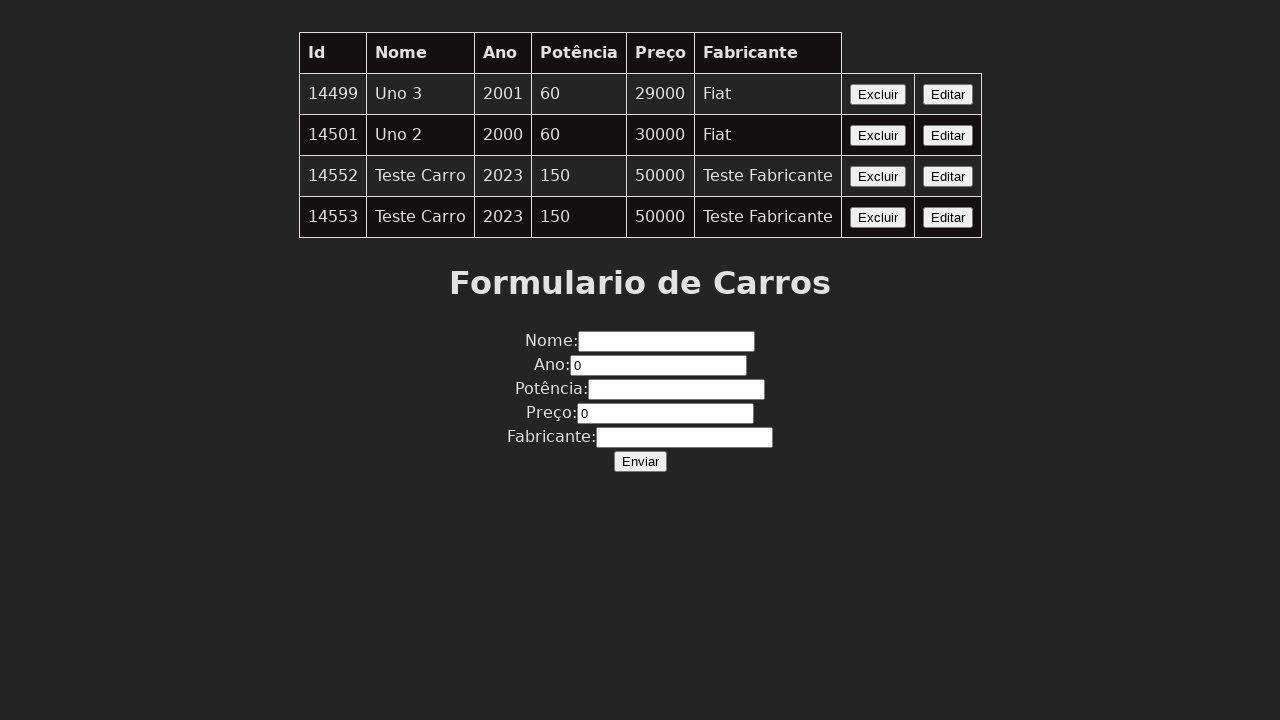

Navigated to carros-crud.vercel.app
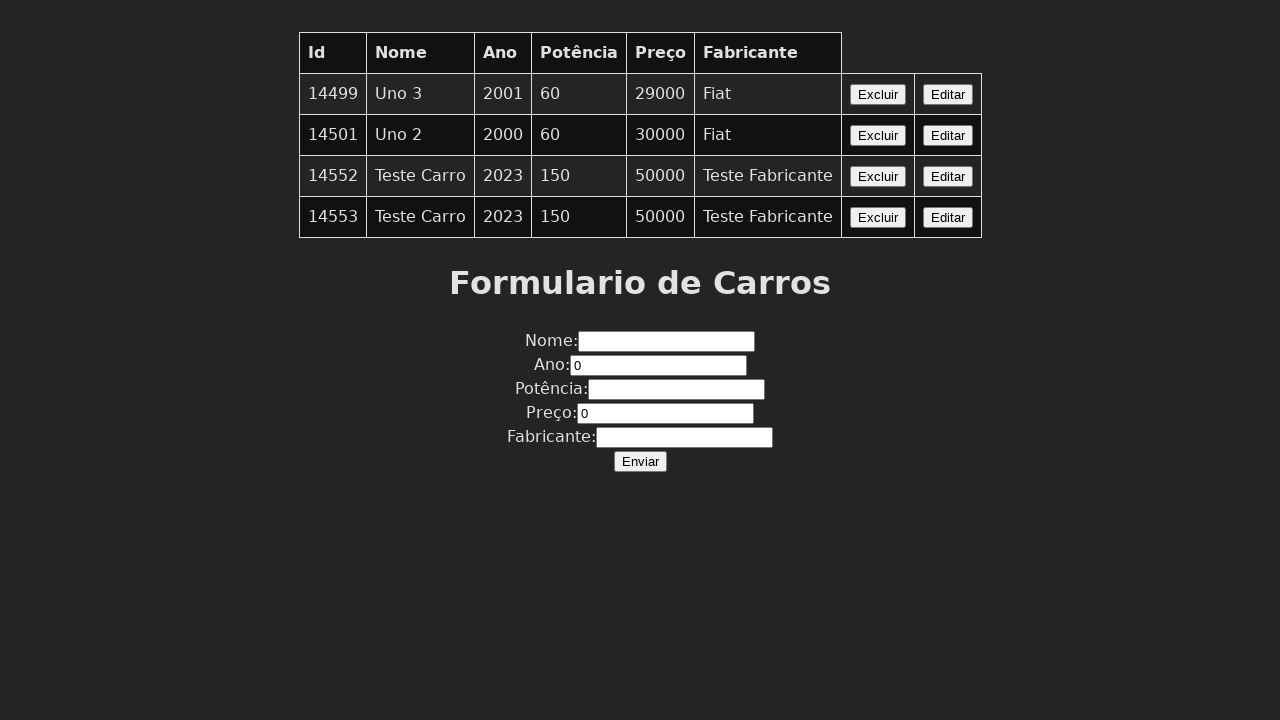

Filled fabricante field with numeric input '123' on input[name='fabricante']
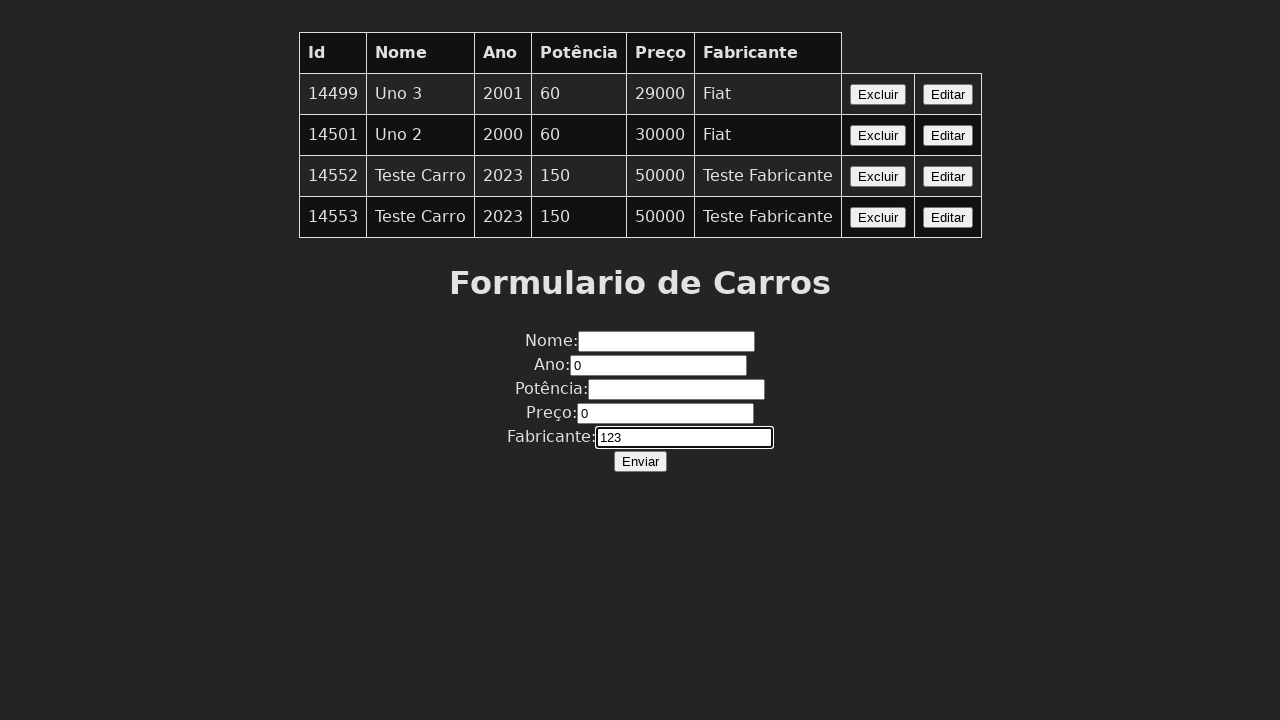

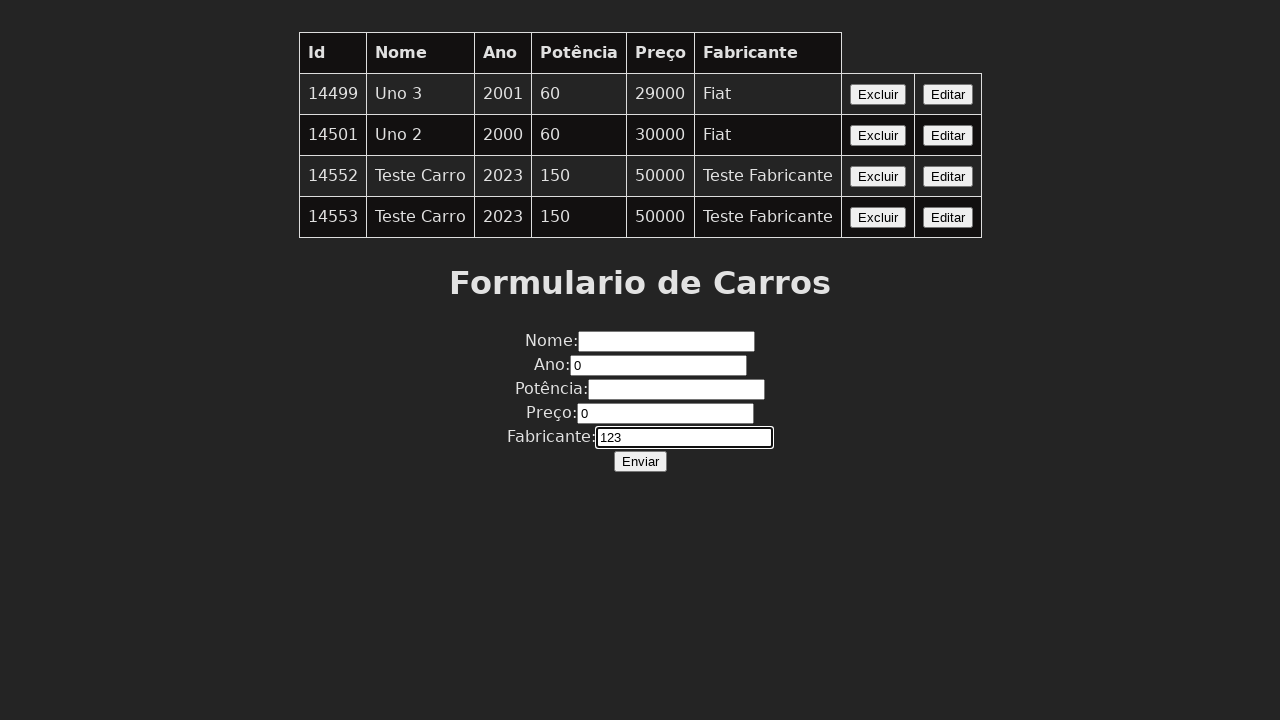